Tests autocomplete functionality by typing a letter, navigating through suggestions with arrow keys, and selecting an option

Starting URL: https://demoqa.com/auto-complete

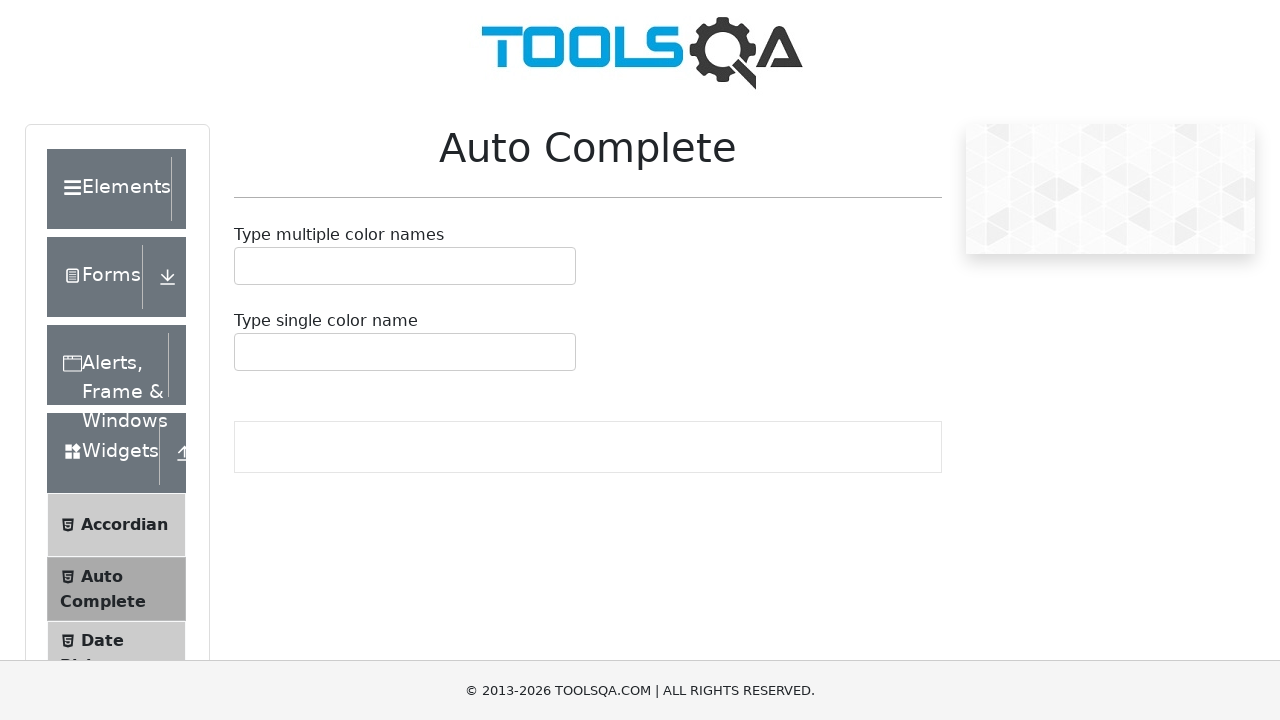

Clicked on the autocomplete input field at (247, 352) on #autoCompleteSingleInput
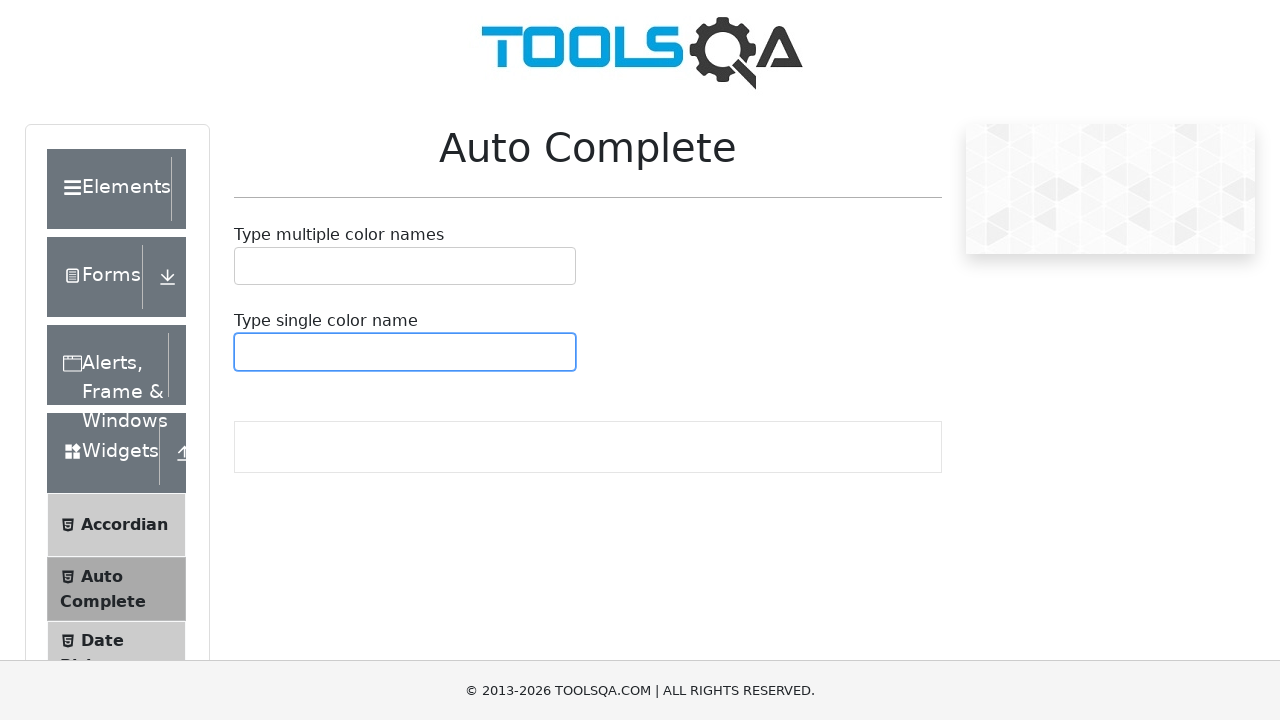

Typed 'g' to trigger autocomplete suggestions on #autoCompleteSingleInput
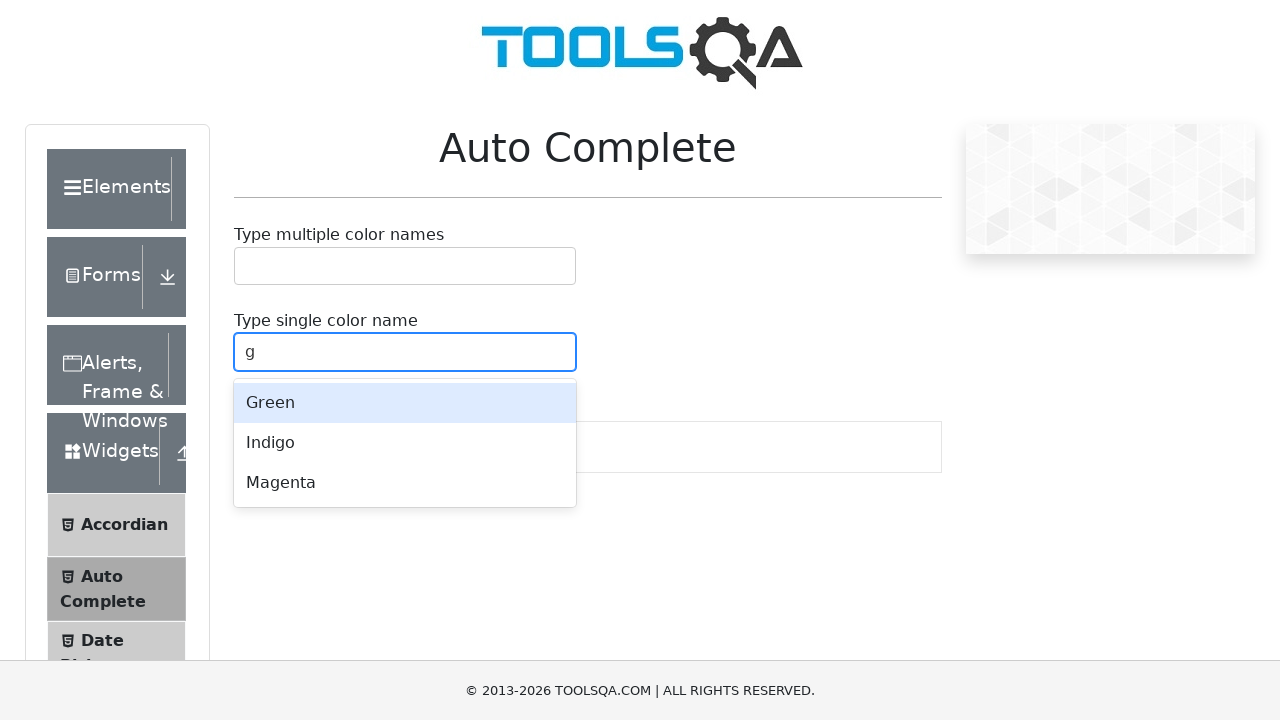

Waited 2 seconds for autocomplete suggestions to appear
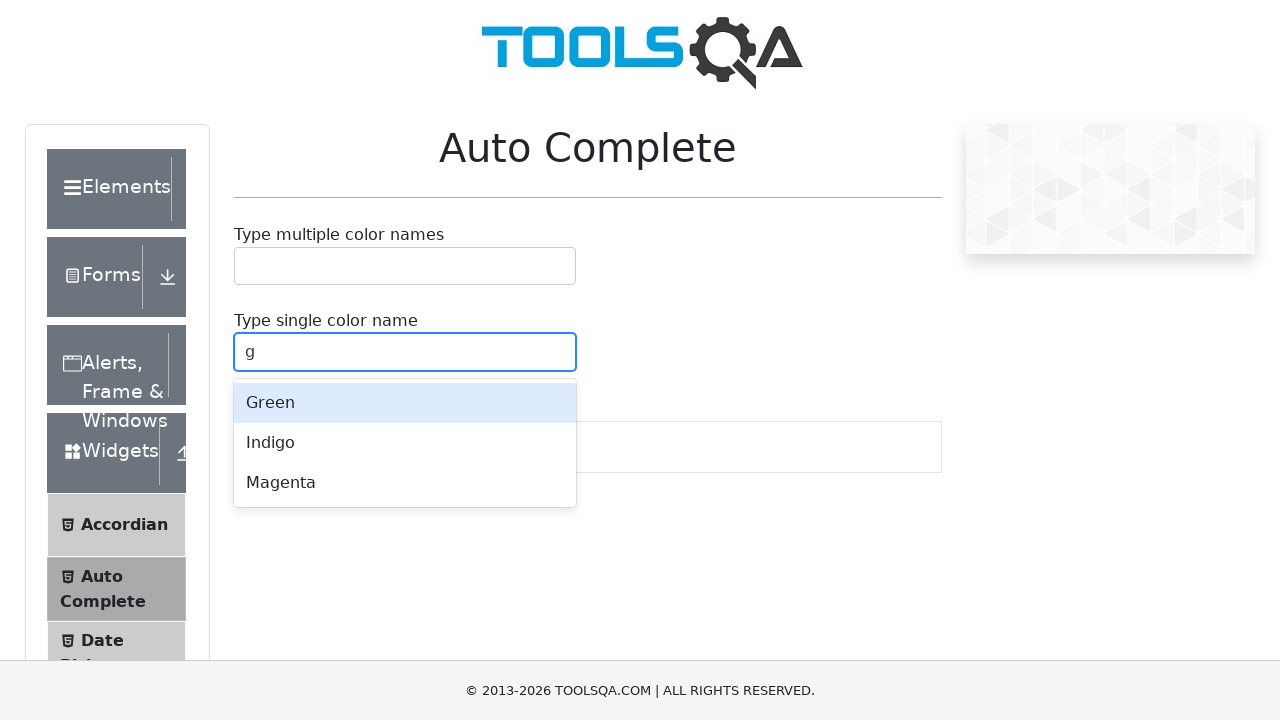

Pressed ArrowDown to navigate to first suggestion on #autoCompleteSingleInput
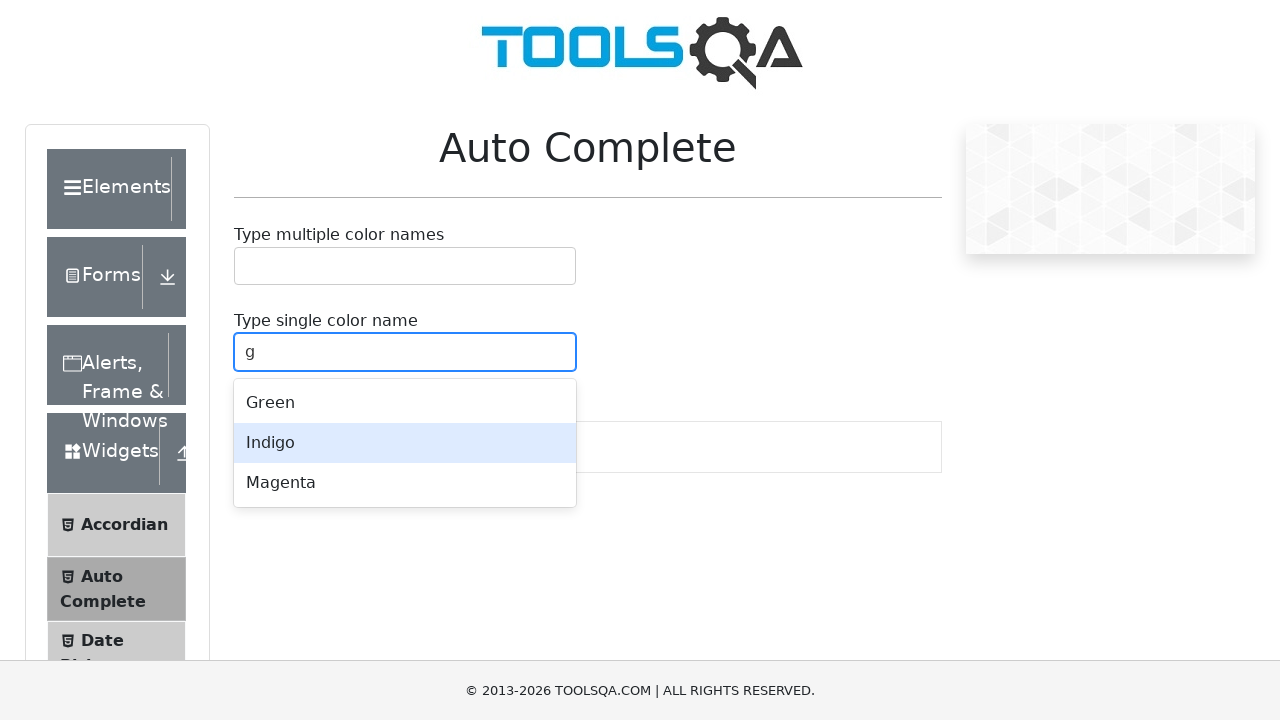

Pressed ArrowDown again to navigate to second suggestion on #autoCompleteSingleInput
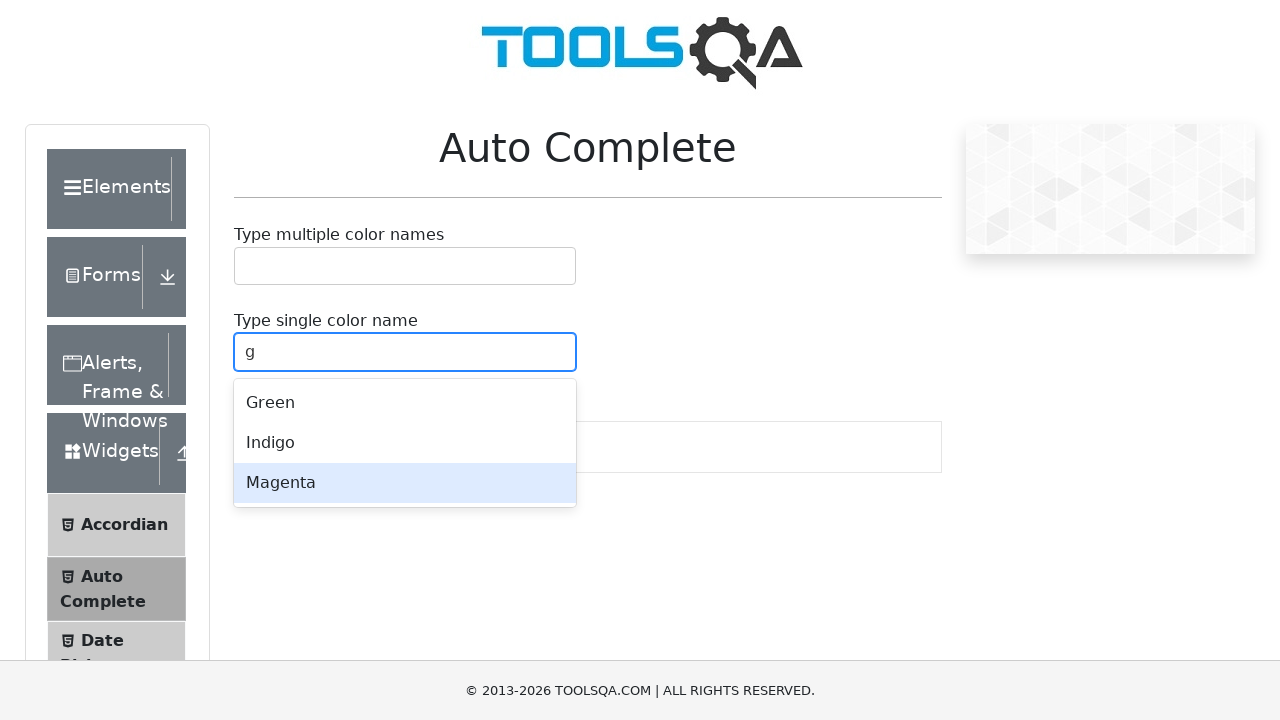

Pressed Enter to select the highlighted suggestion on #autoCompleteSingleInput
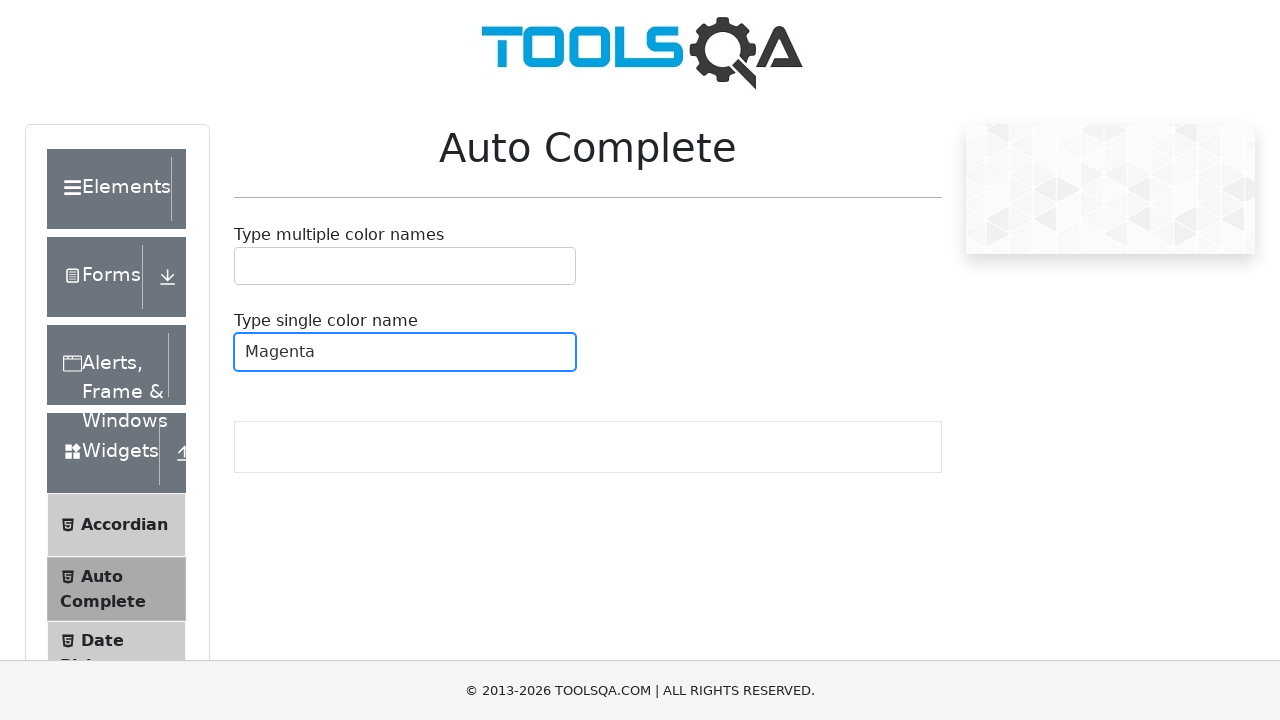

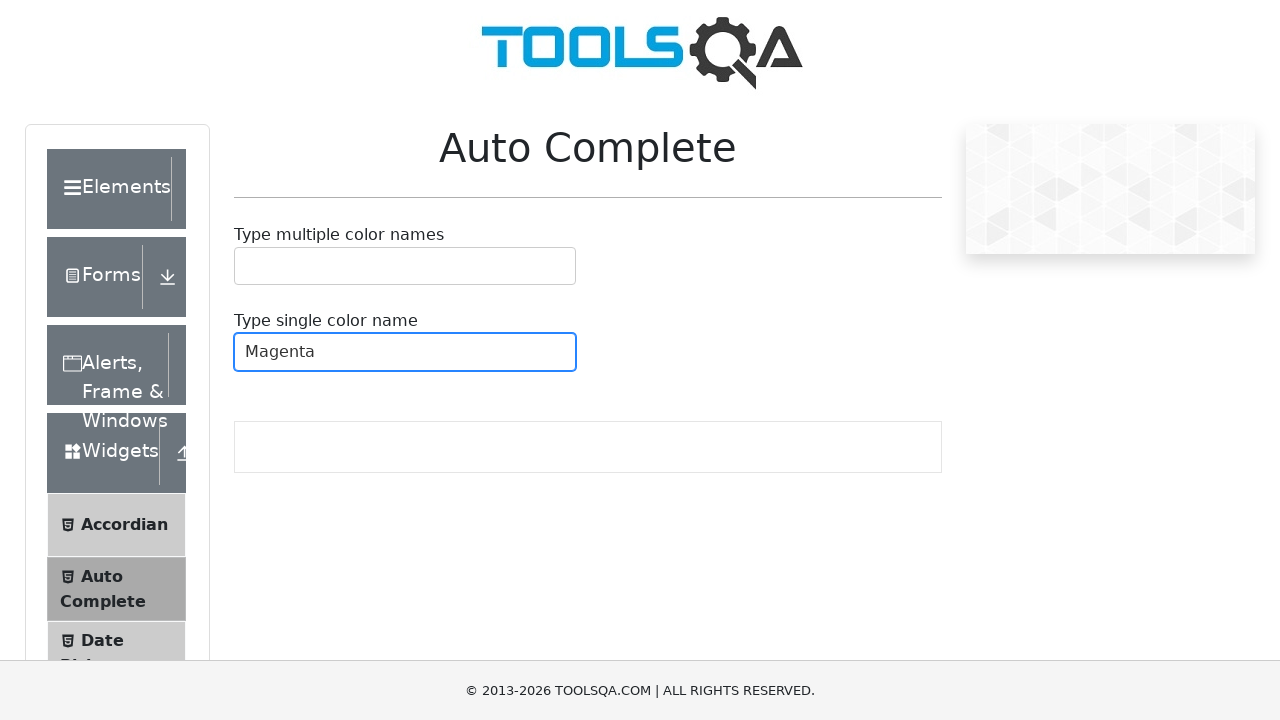